Tests drag and drop functionality by dragging element A to element B position

Starting URL: https://the-internet.herokuapp.com/drag_and_drop

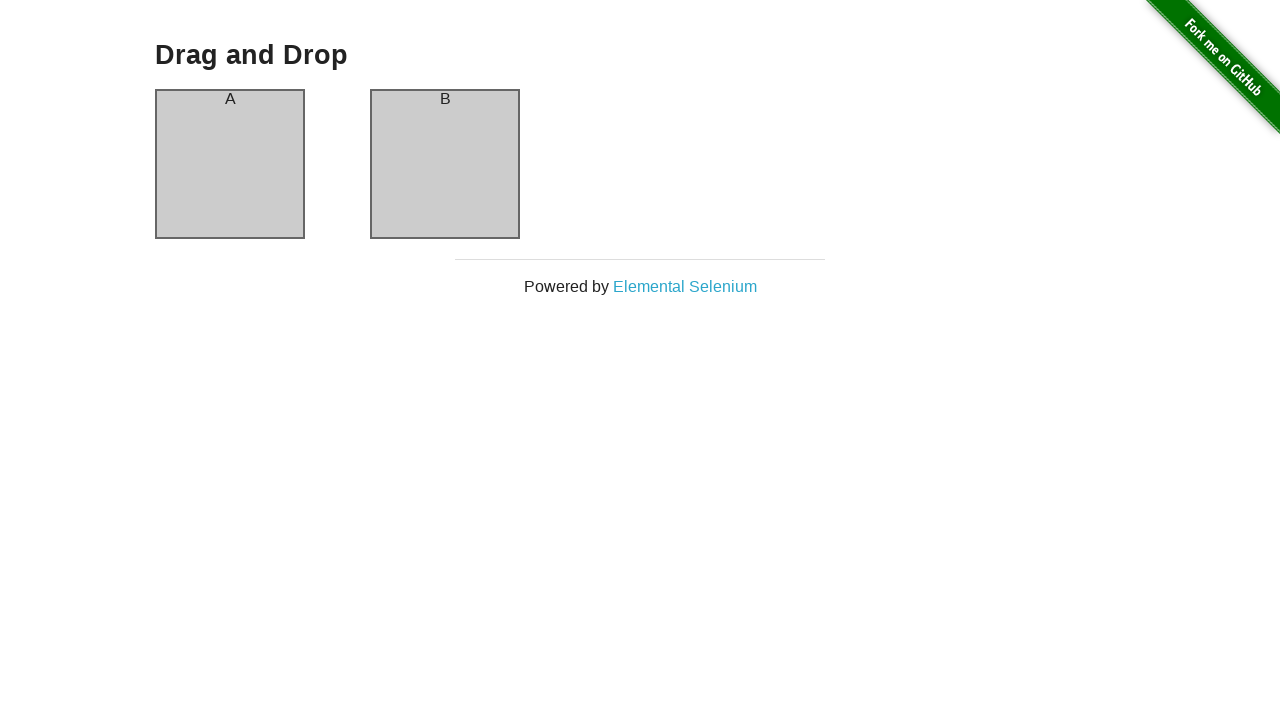

Located source element (column A)
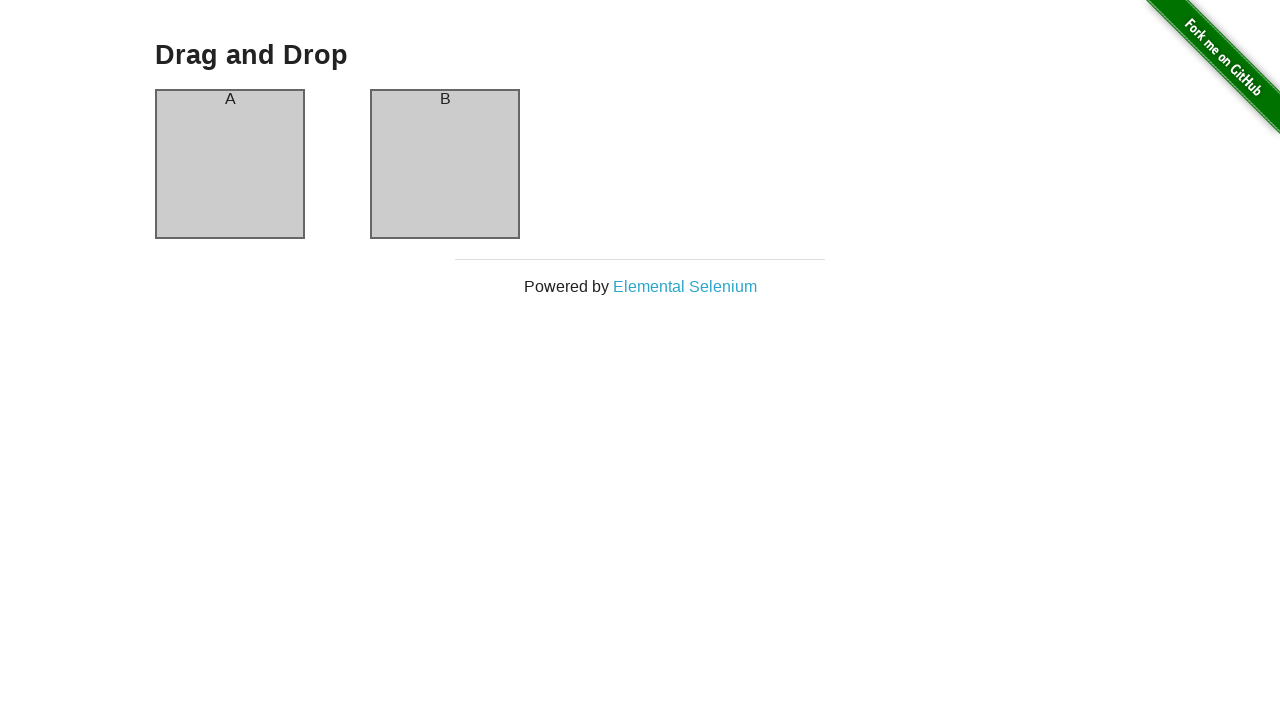

Located target element (column B)
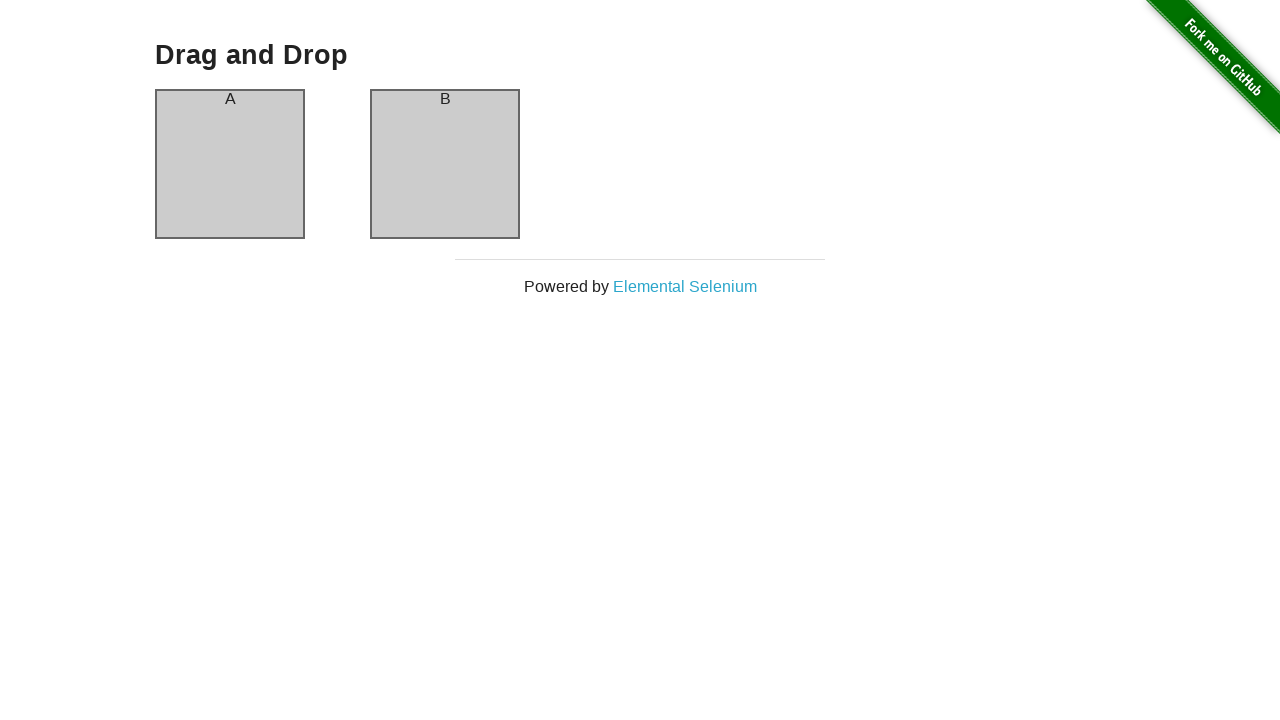

Dragged element A to element B position at (445, 164)
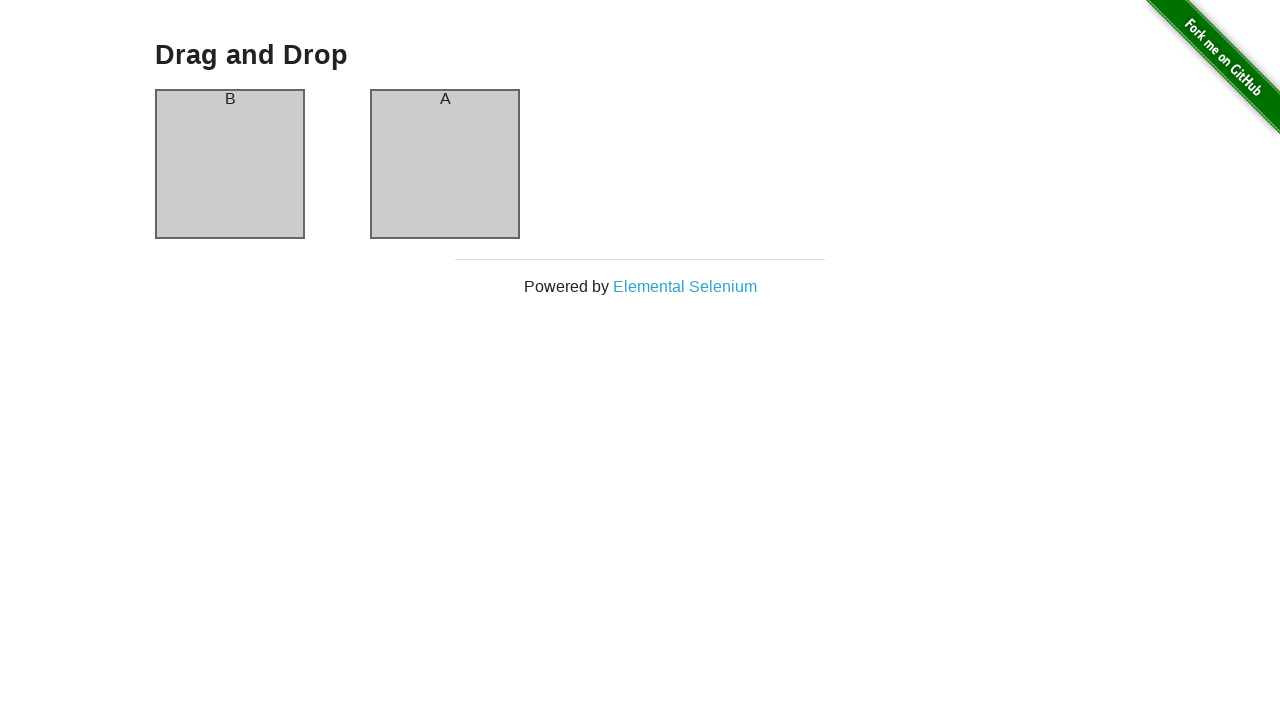

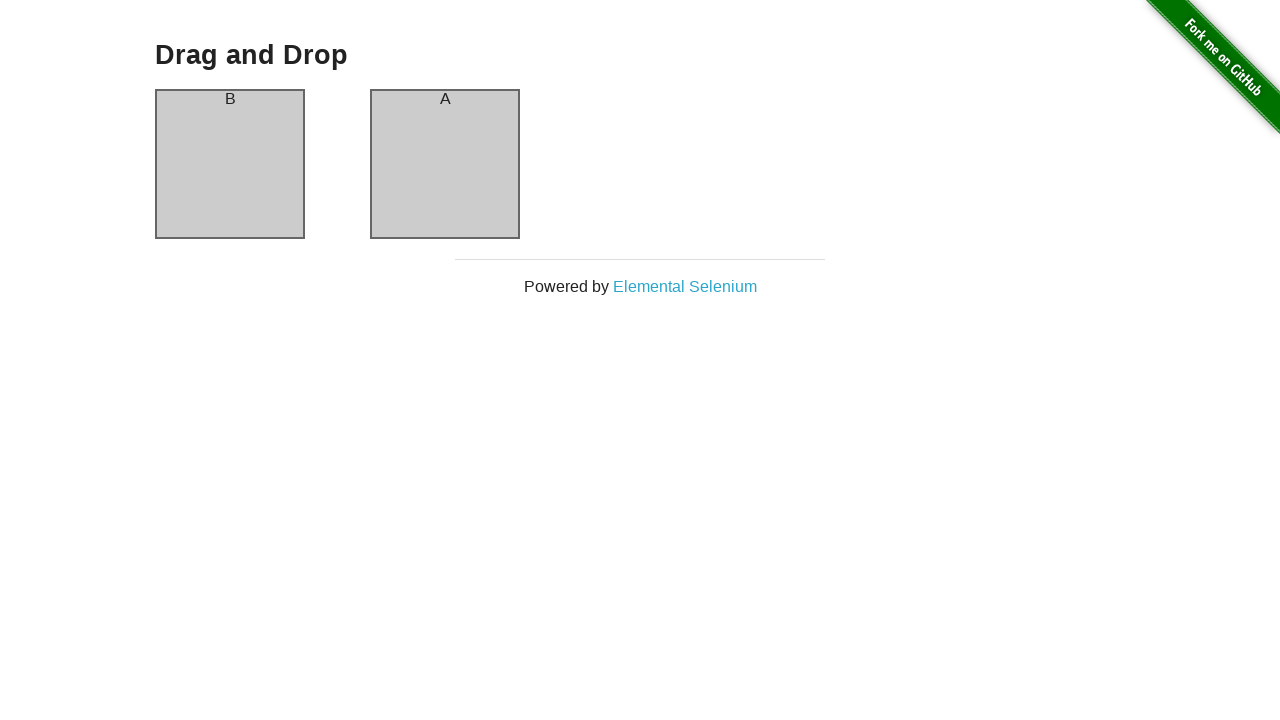